Tests alert prompt functionality by clicking on the alert with textbox option, entering text in the prompt, and verifying the result is displayed

Starting URL: http://demo.automationtesting.in/Alerts.html

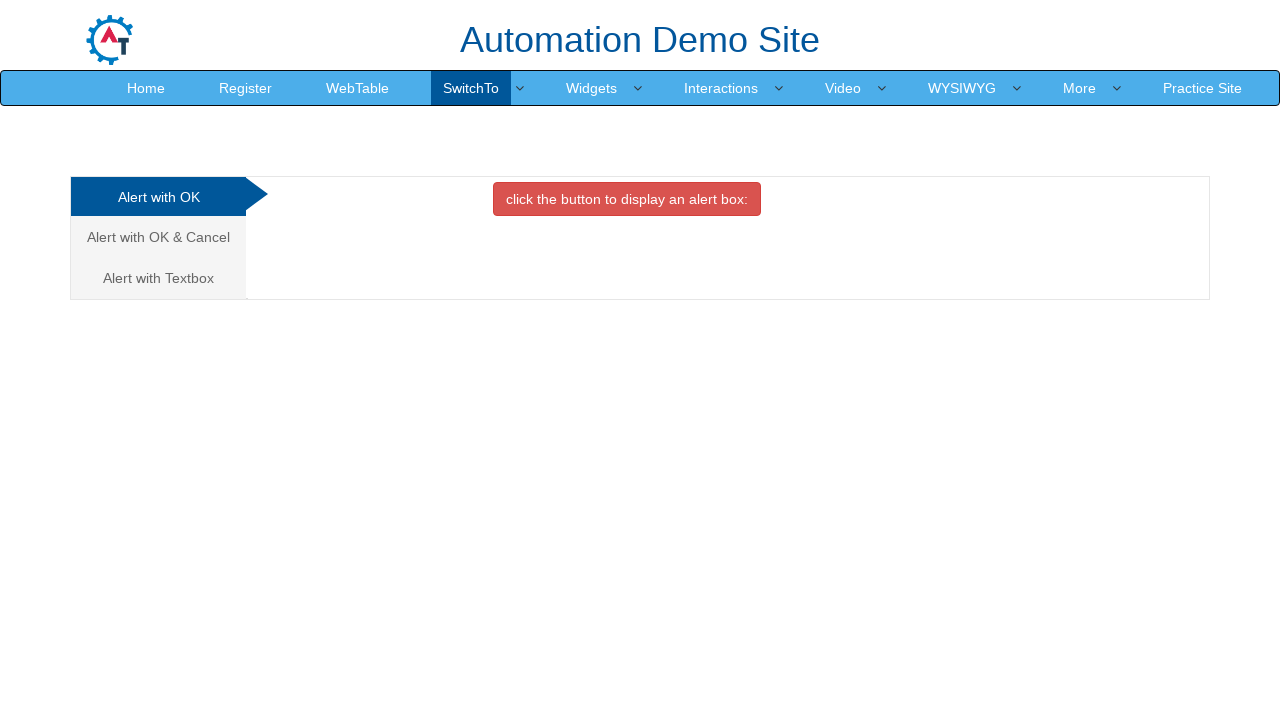

Clicked on 'Alert with Textbox' tab at (158, 278) on xpath=//a[.='Alert with Textbox ']
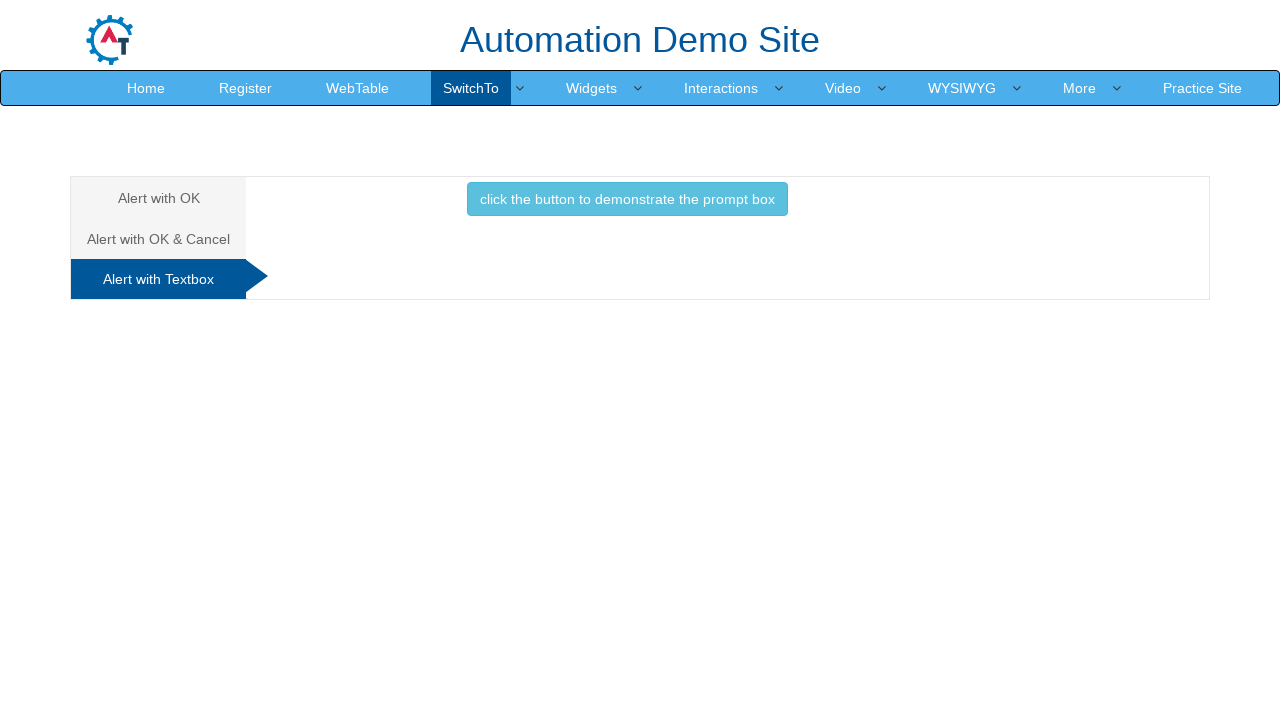

Clicked button to trigger prompt dialog at (627, 199) on xpath=//button[.='click the button to demonstrate the prompt box ']
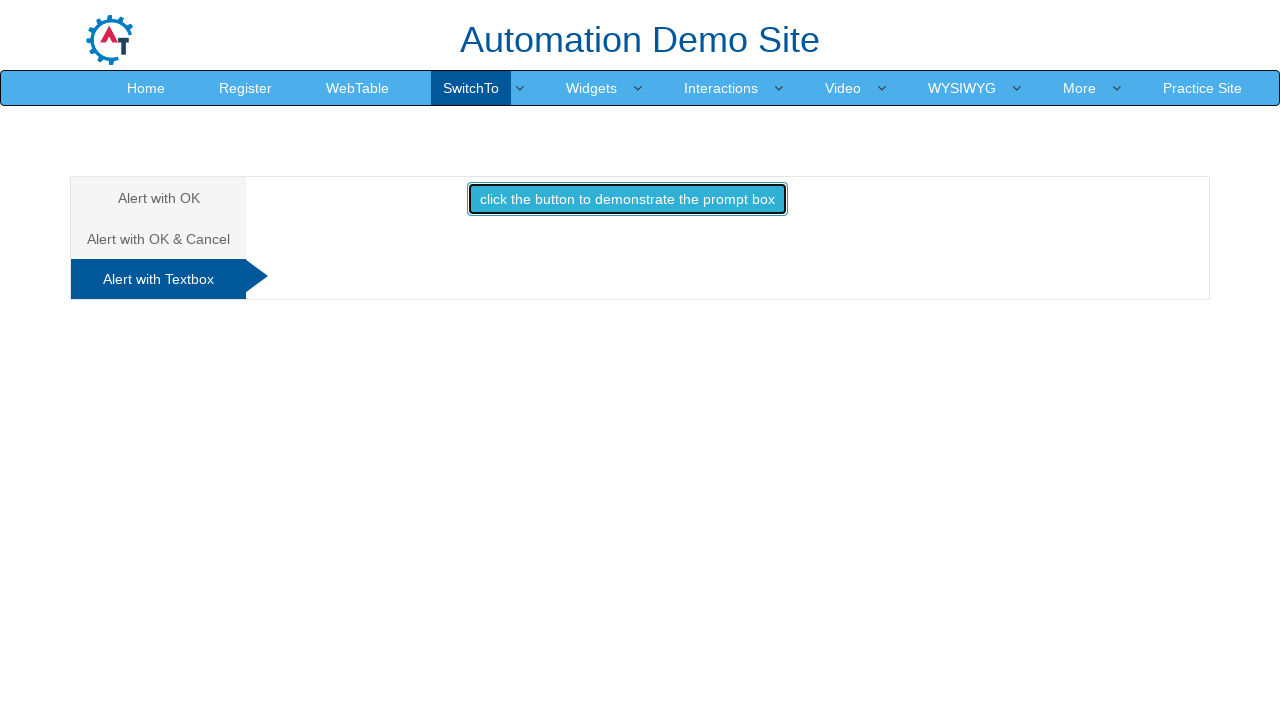

Set up dialog handler to accept prompt with text 'as'
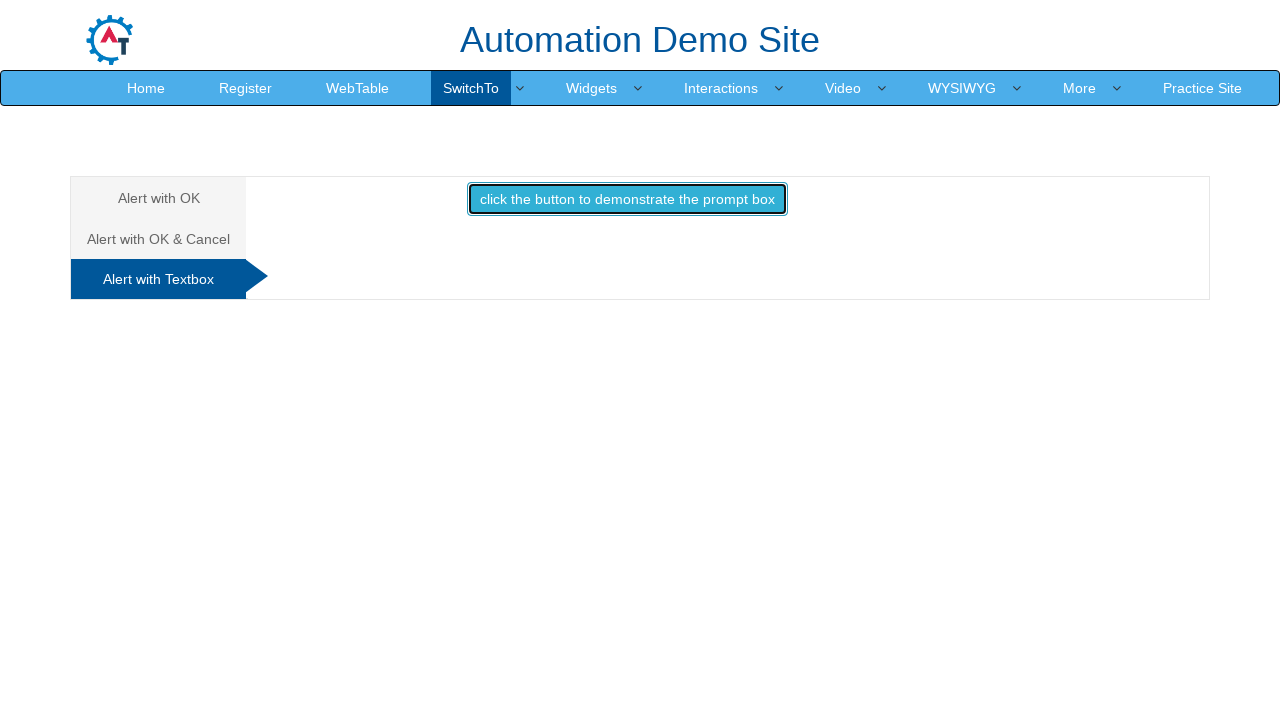

Clicked button again to trigger prompt with handler active at (627, 199) on xpath=//button[.='click the button to demonstrate the prompt box ']
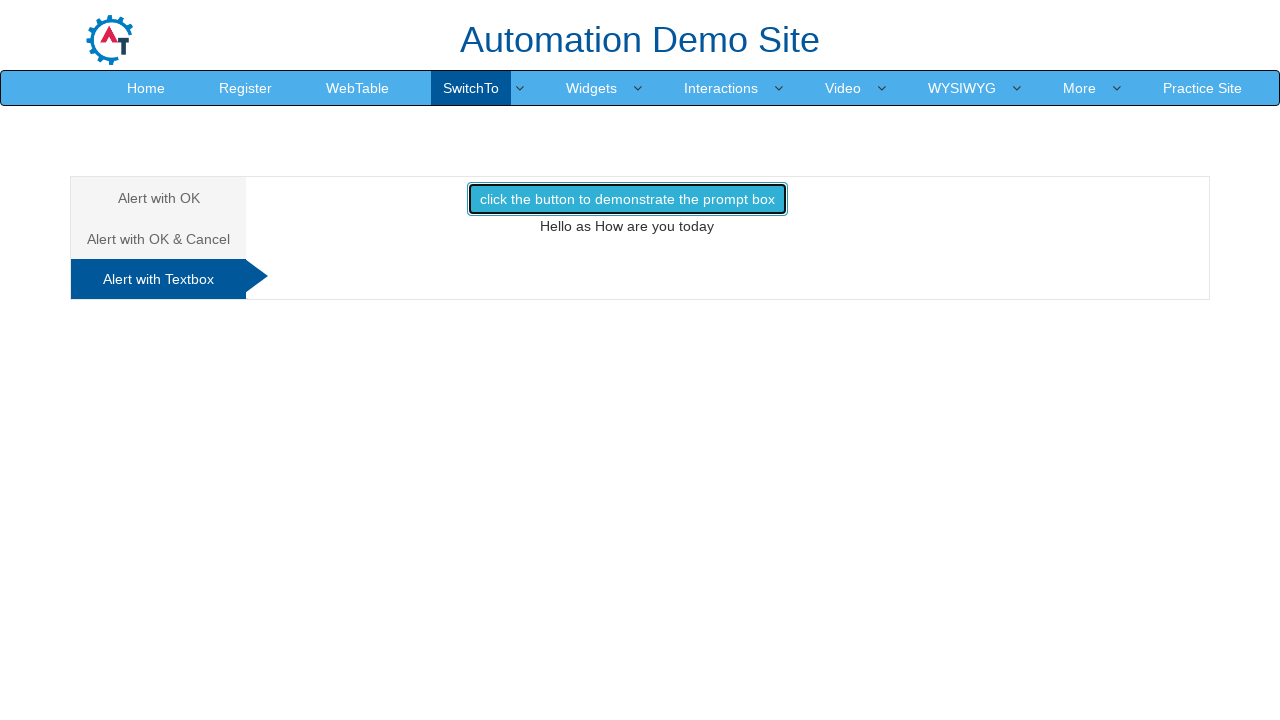

Verified that result text containing 'Hello' is displayed
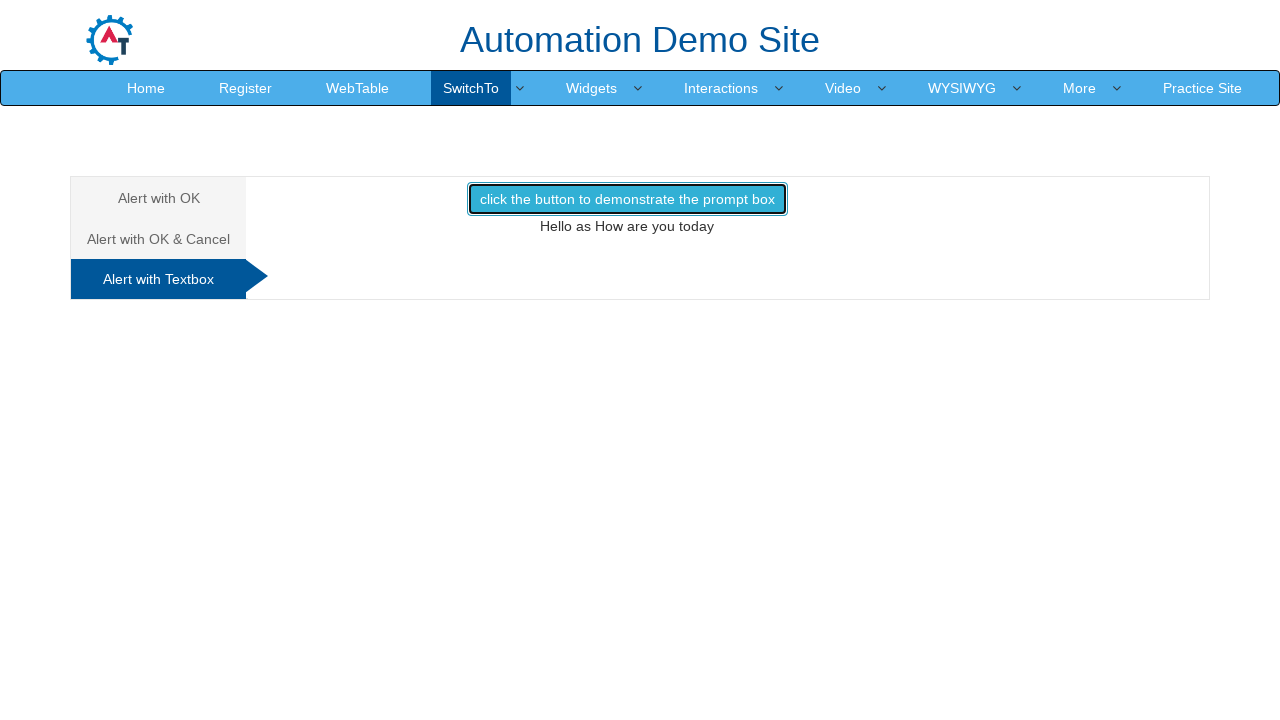

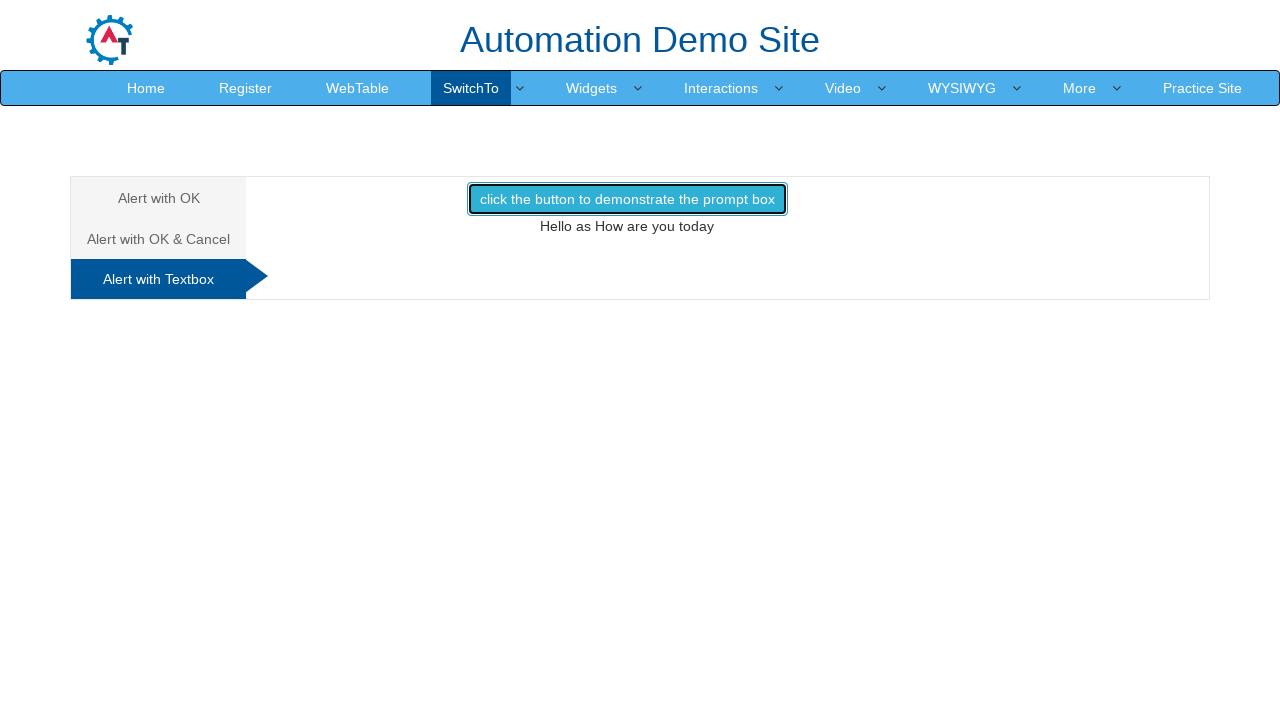